Tests keyboard actions by typing "Exceptional" into an autocomplete field using shift key to capitalize the first letter

Starting URL: https://demoqa.com/auto-complete

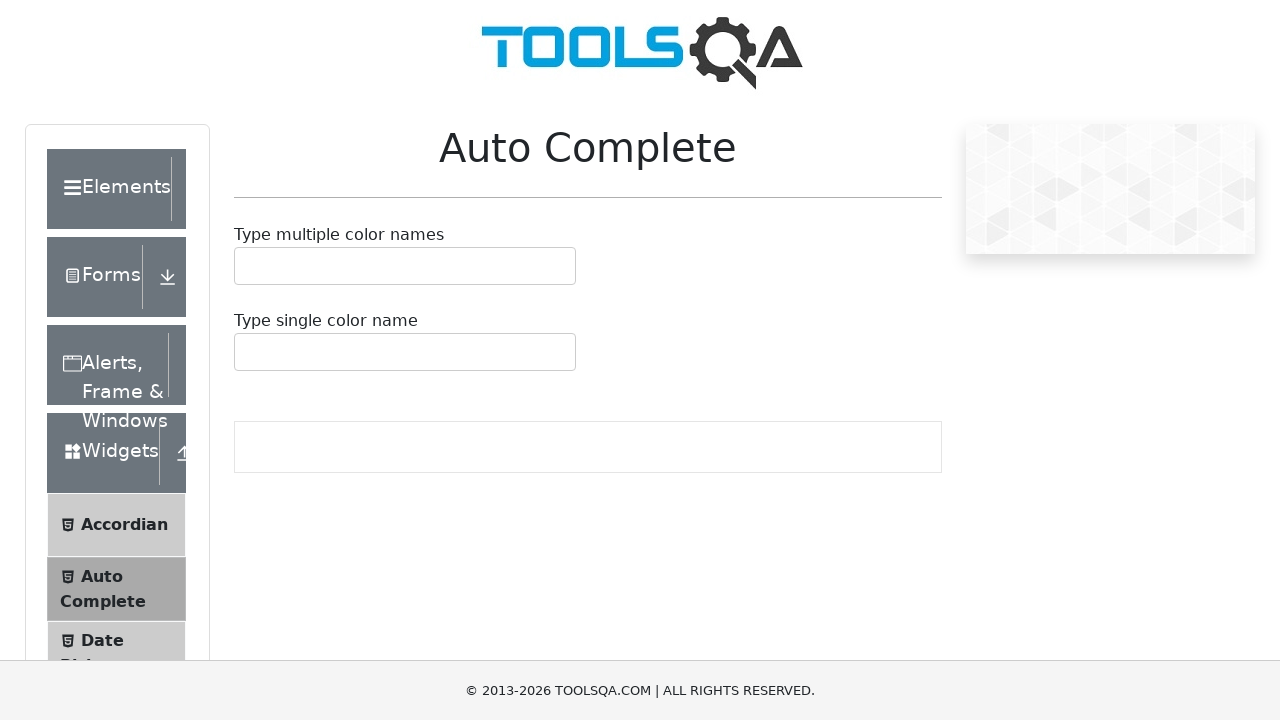

Clicked on the autocomplete text box at (405, 266) on #autoCompleteMultipleContainer
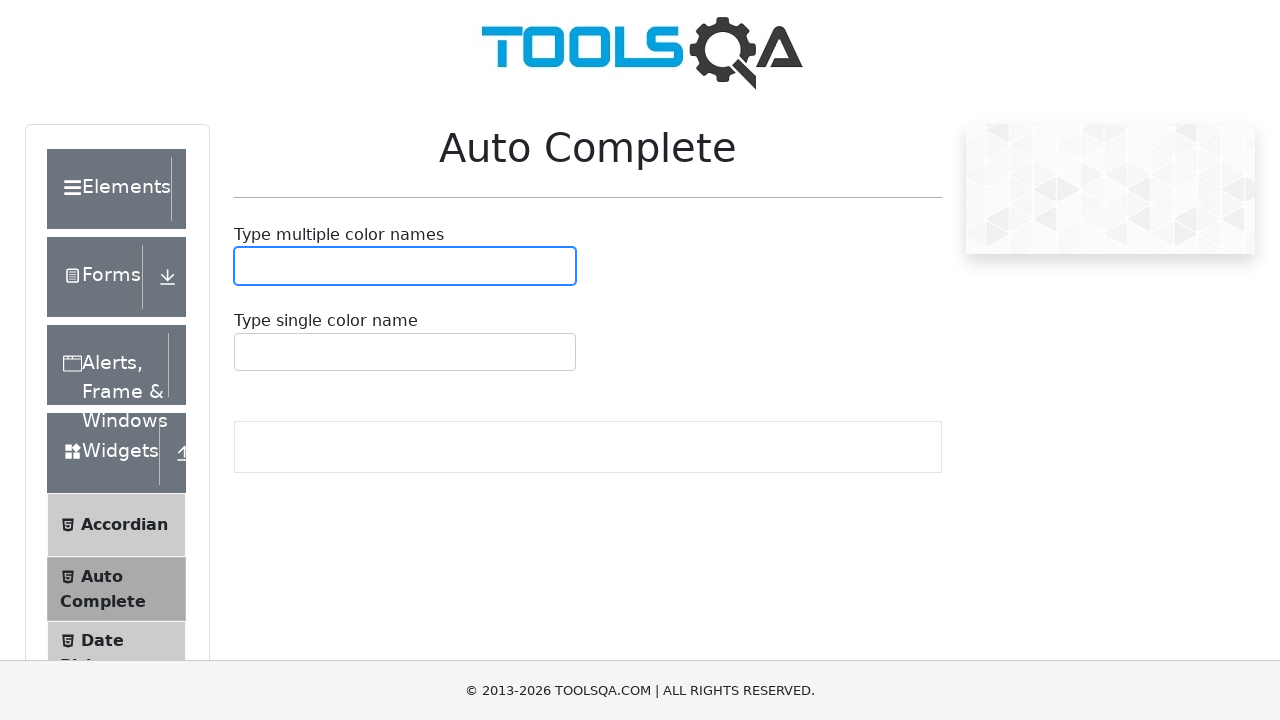

Pressed Shift key down
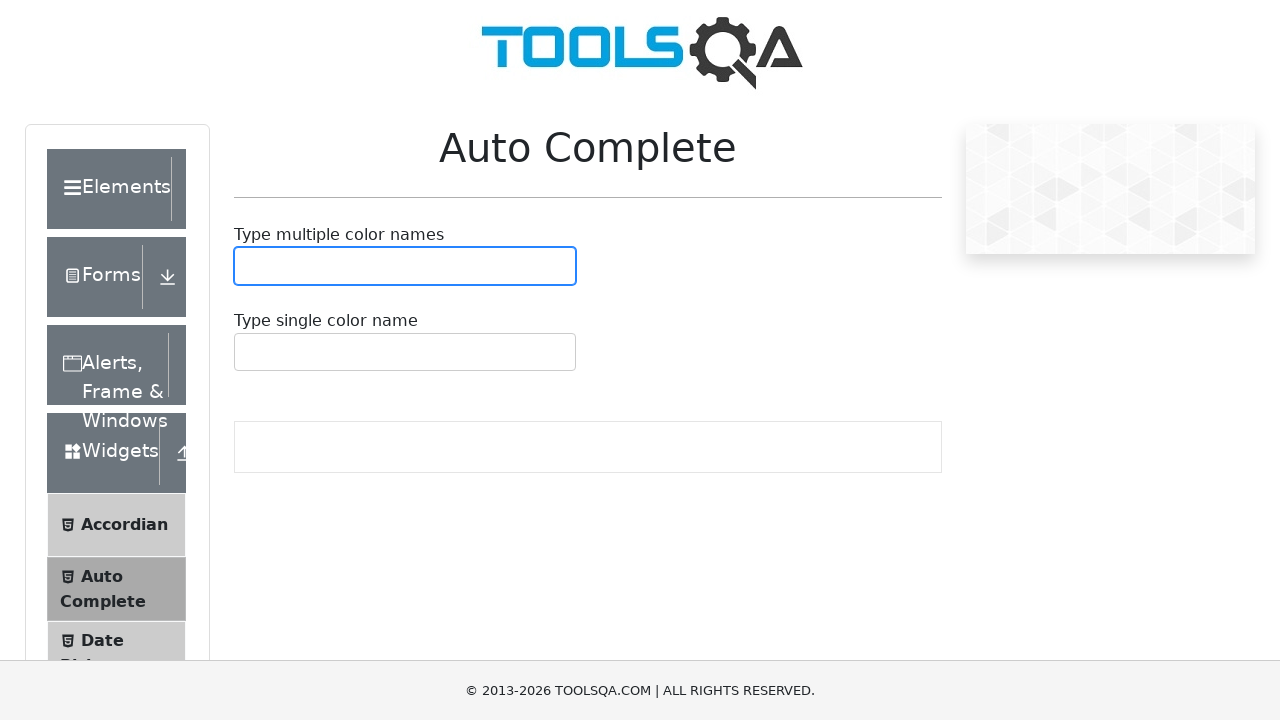

Pressed 'E' key with Shift to capitalize
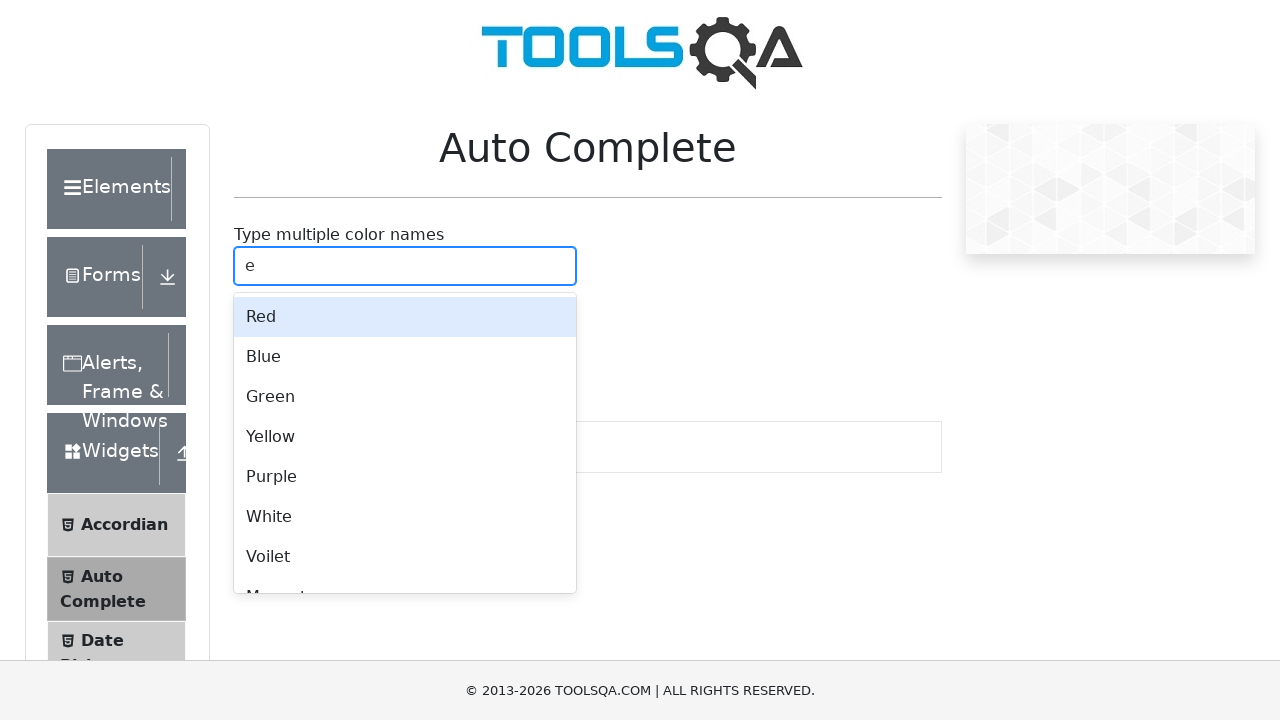

Released Shift key
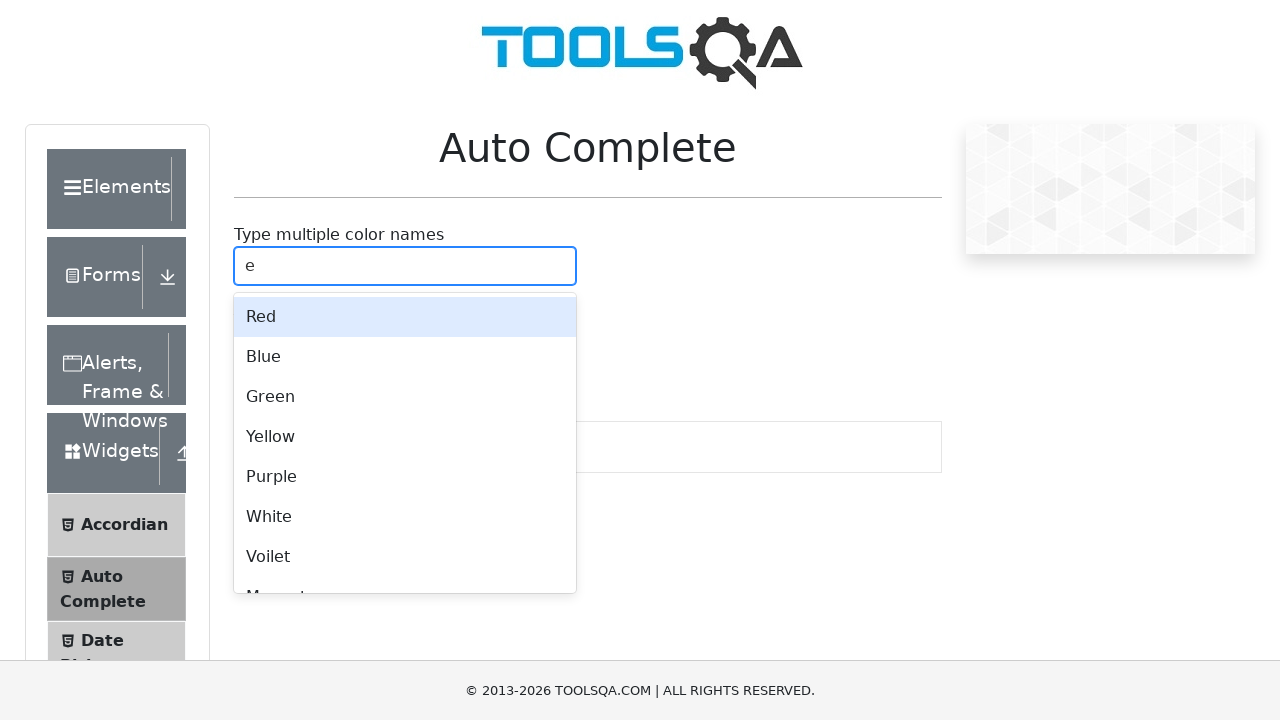

Typed 'xceptional' to complete the word 'Exceptional'
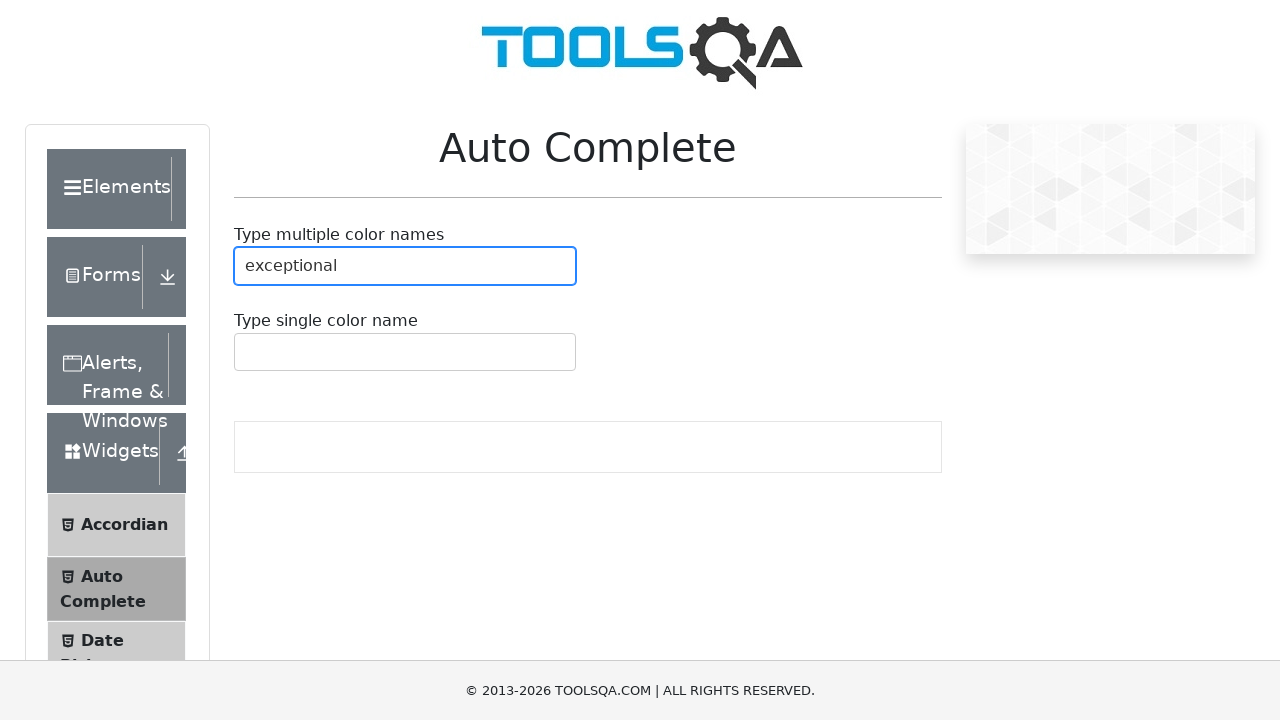

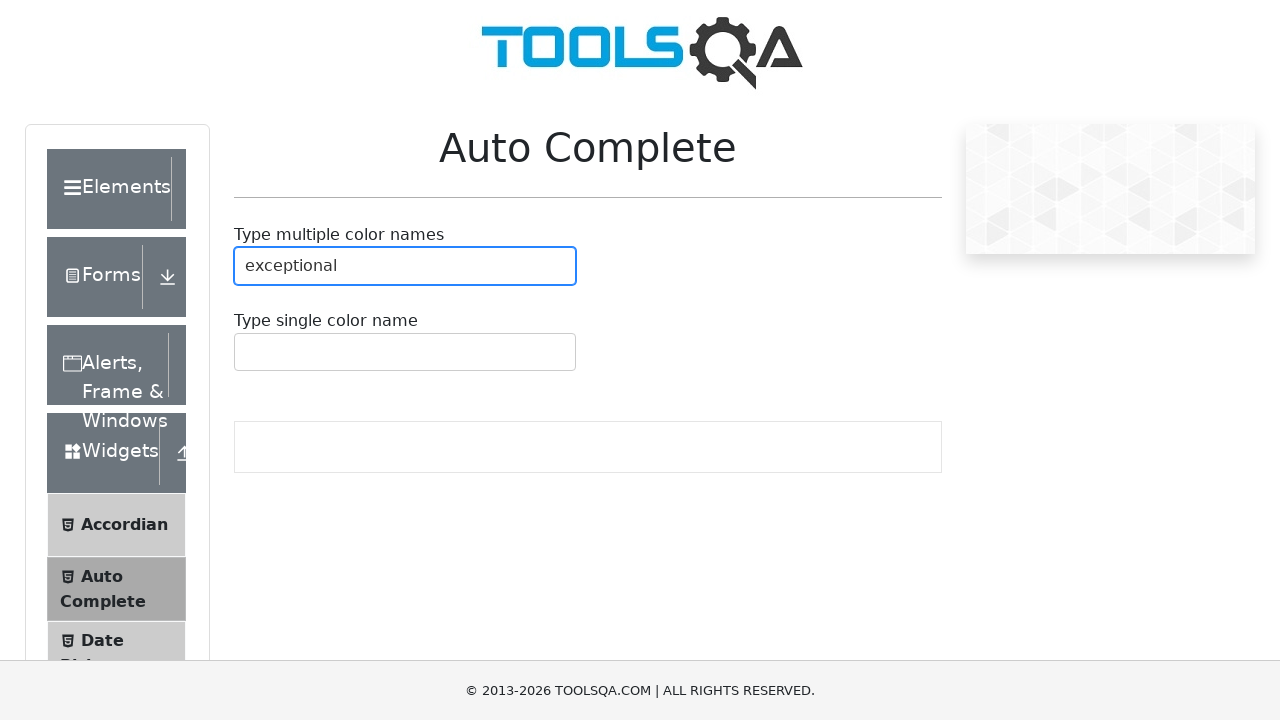